Clicks the More link to load additional articles and verifies articles 31-60 are displayed

Starting URL: https://news.ycombinator.com

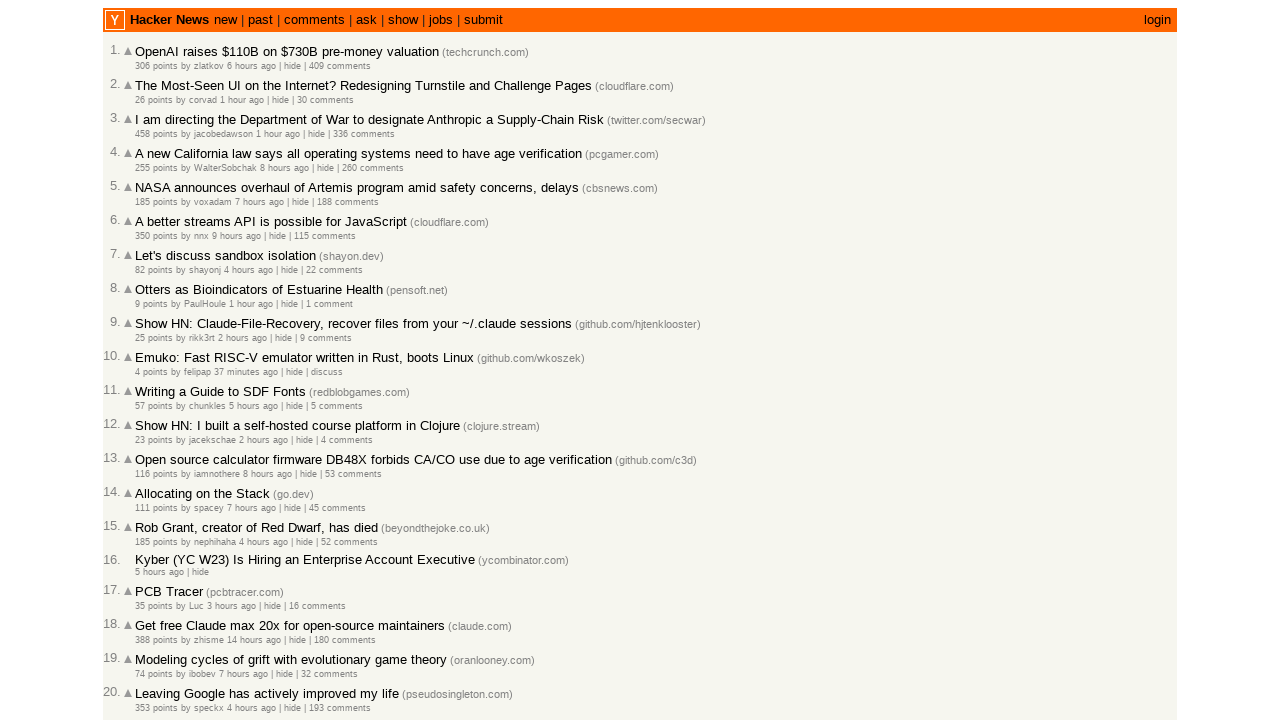

Clicked the More link to load next 30 articles at (149, 616) on a.morelink
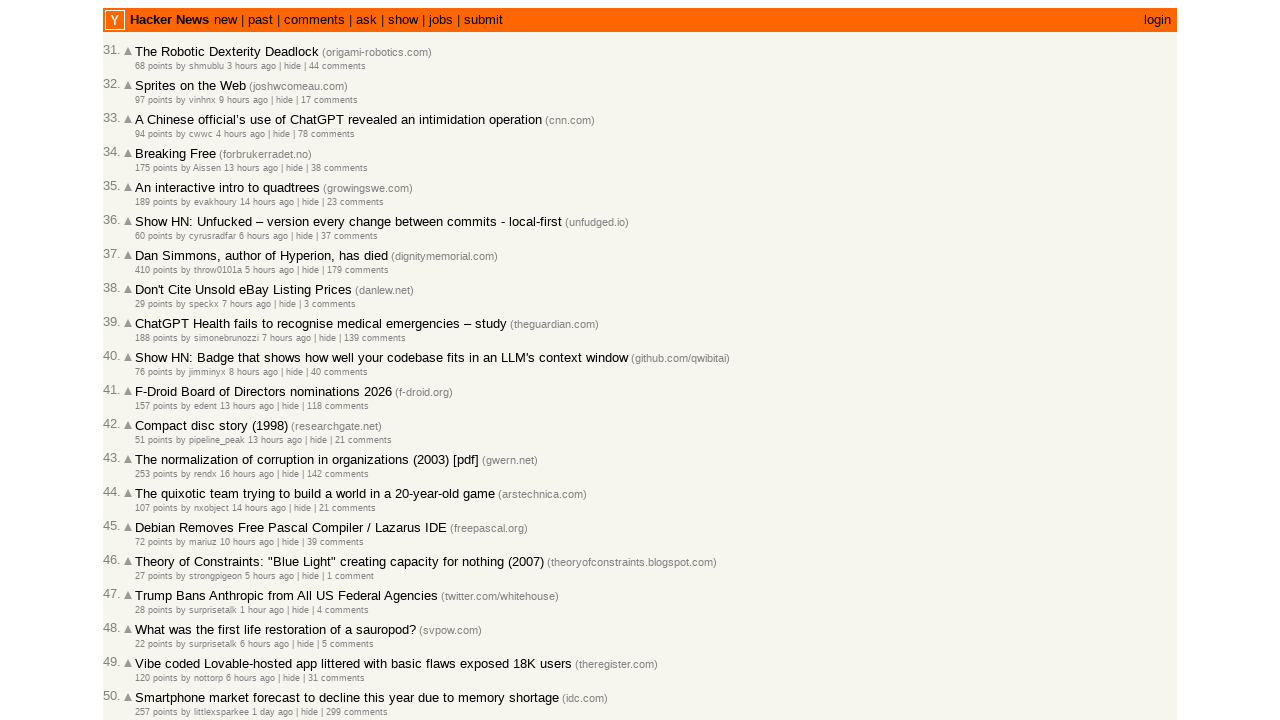

New articles loaded and visible
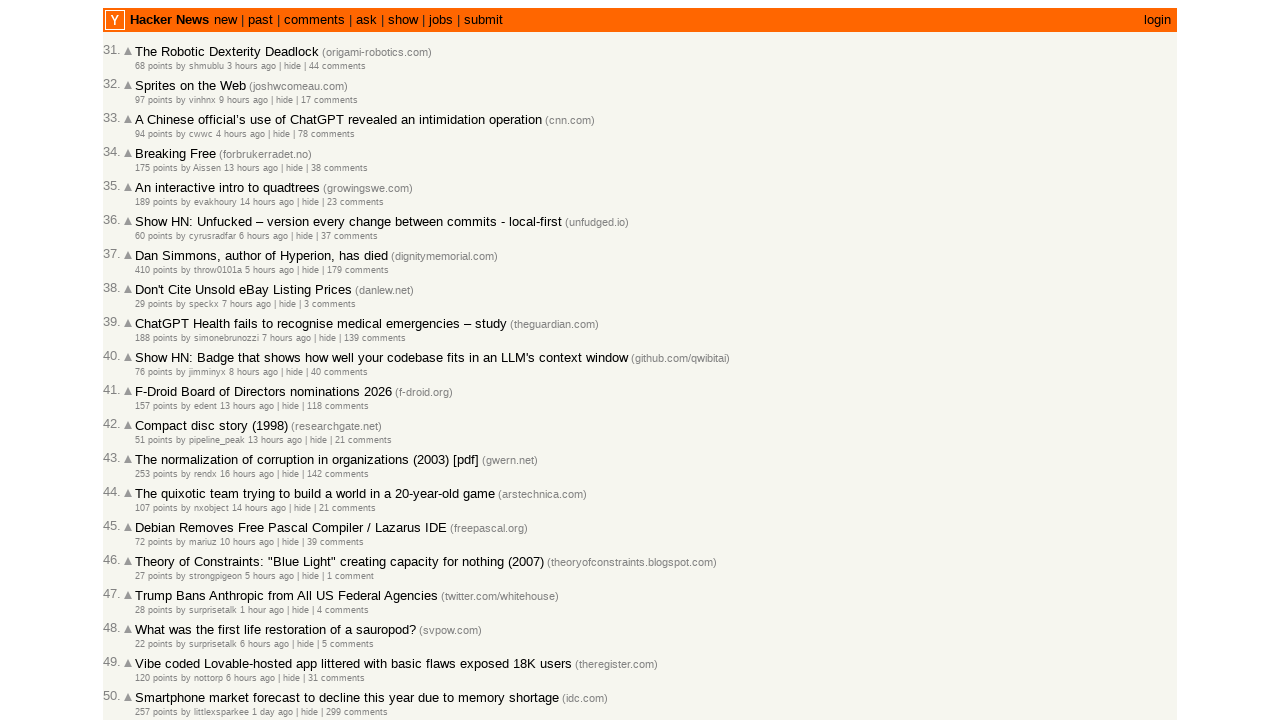

Retrieved first article rank number
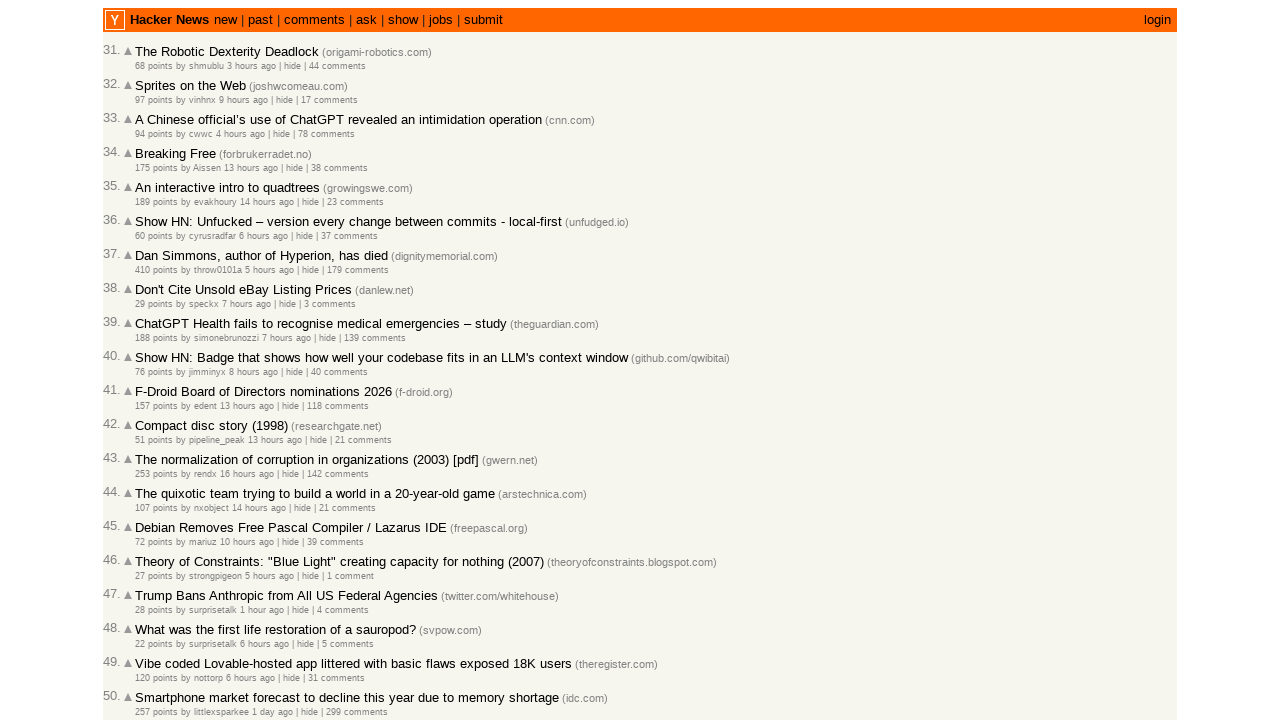

Verified that first article is rank #31 - articles 31-60 are now displayed
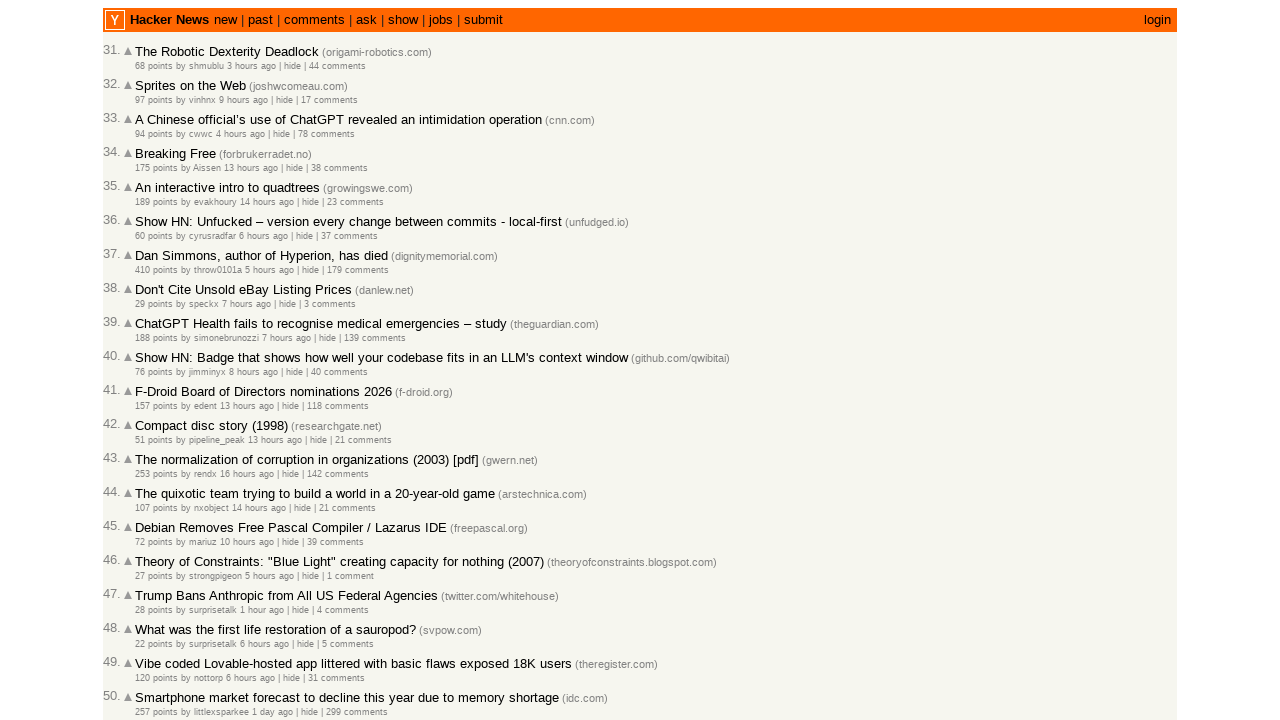

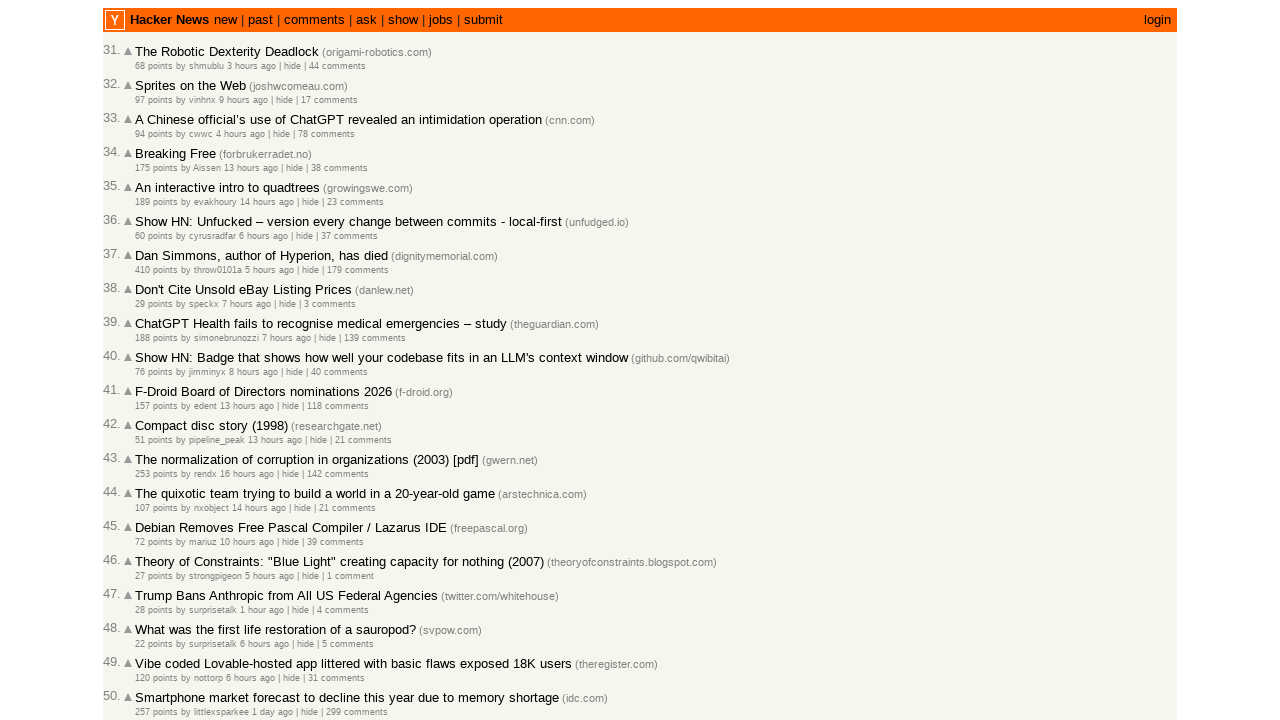